Tests filtering to display only completed todo items

Starting URL: https://demo.playwright.dev/todomvc

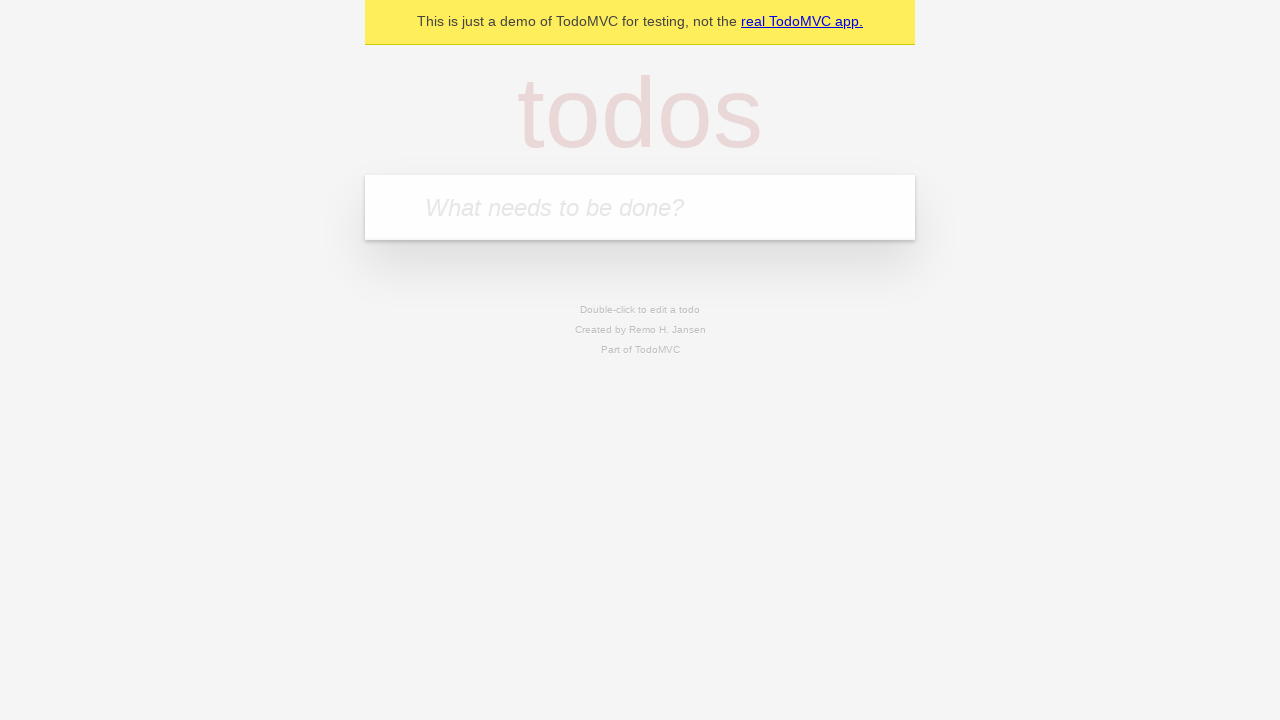

Navigated to TodoMVC demo application
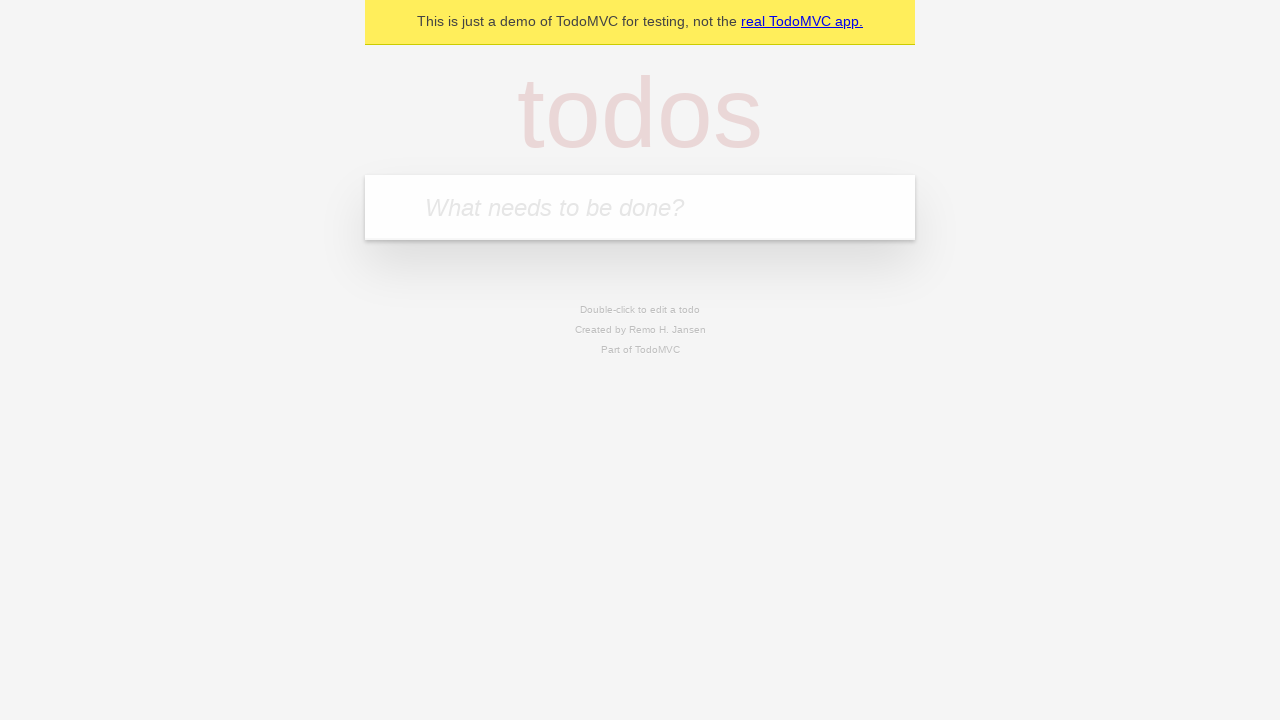

Located the new todo input field
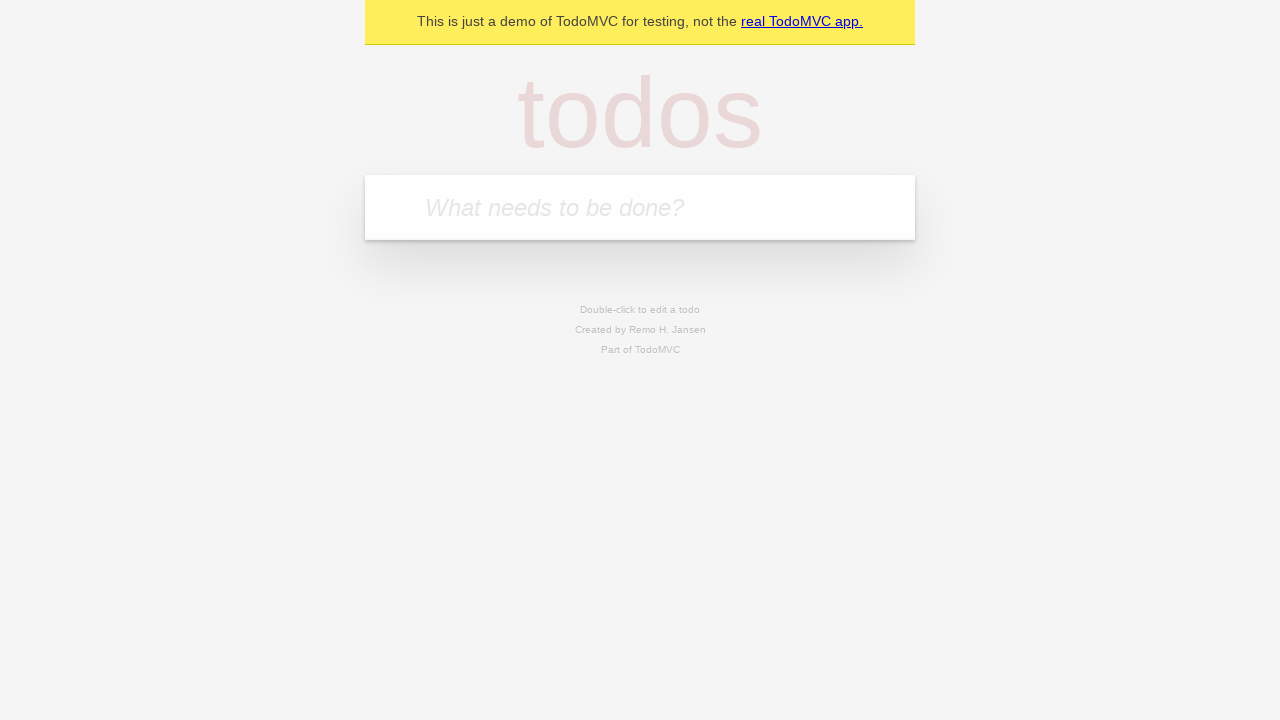

Filled todo input with 'buy some cheese' on internal:attr=[placeholder="What needs to be done?"i]
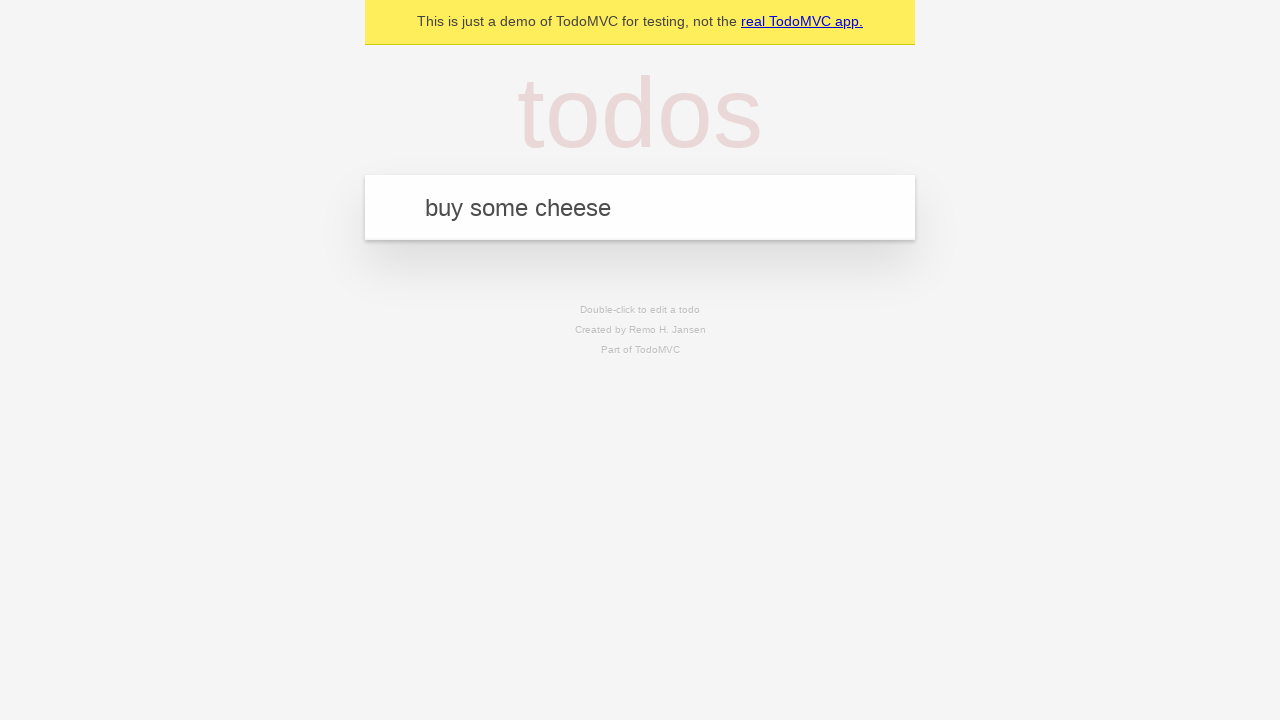

Pressed Enter to create todo item 'buy some cheese' on internal:attr=[placeholder="What needs to be done?"i]
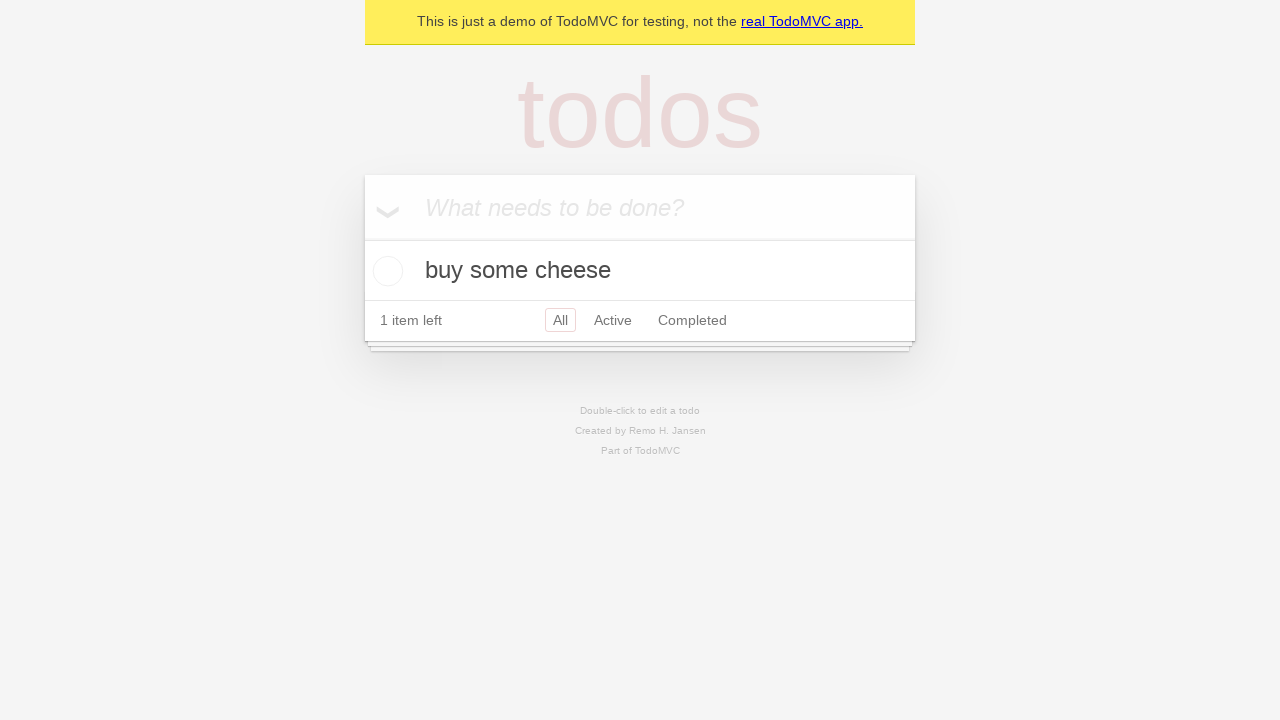

Filled todo input with 'feed the cat' on internal:attr=[placeholder="What needs to be done?"i]
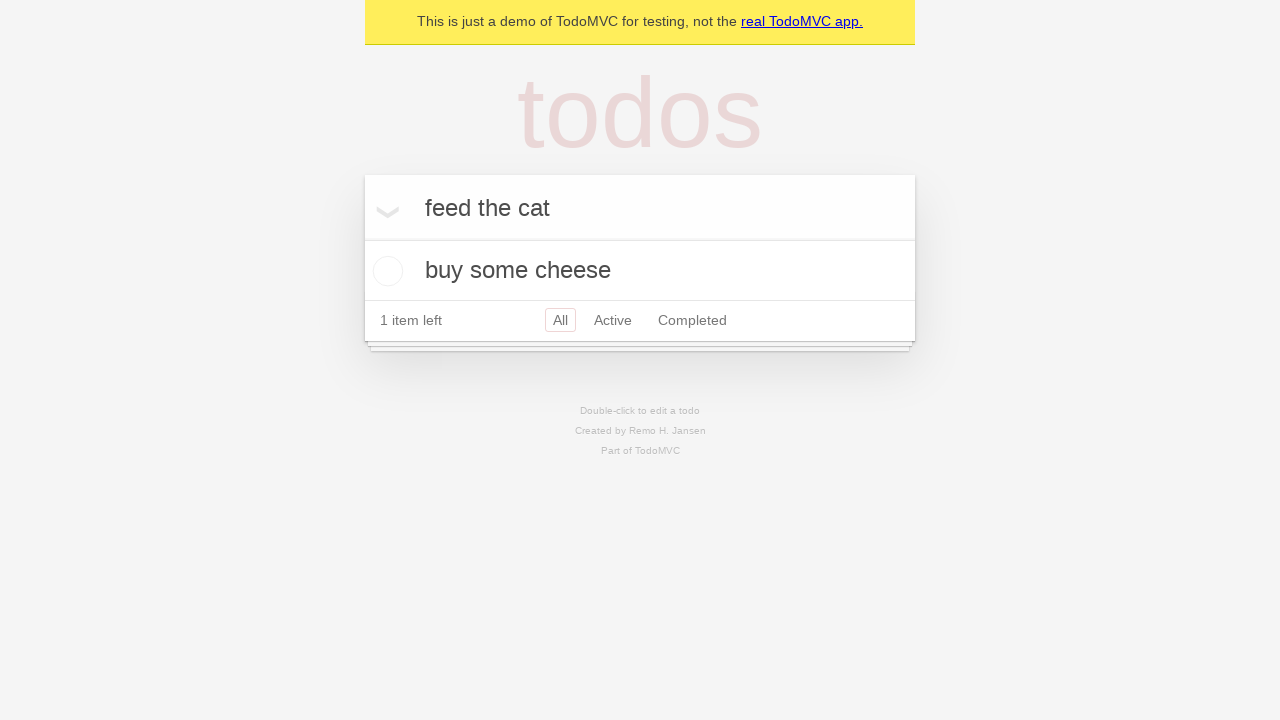

Pressed Enter to create todo item 'feed the cat' on internal:attr=[placeholder="What needs to be done?"i]
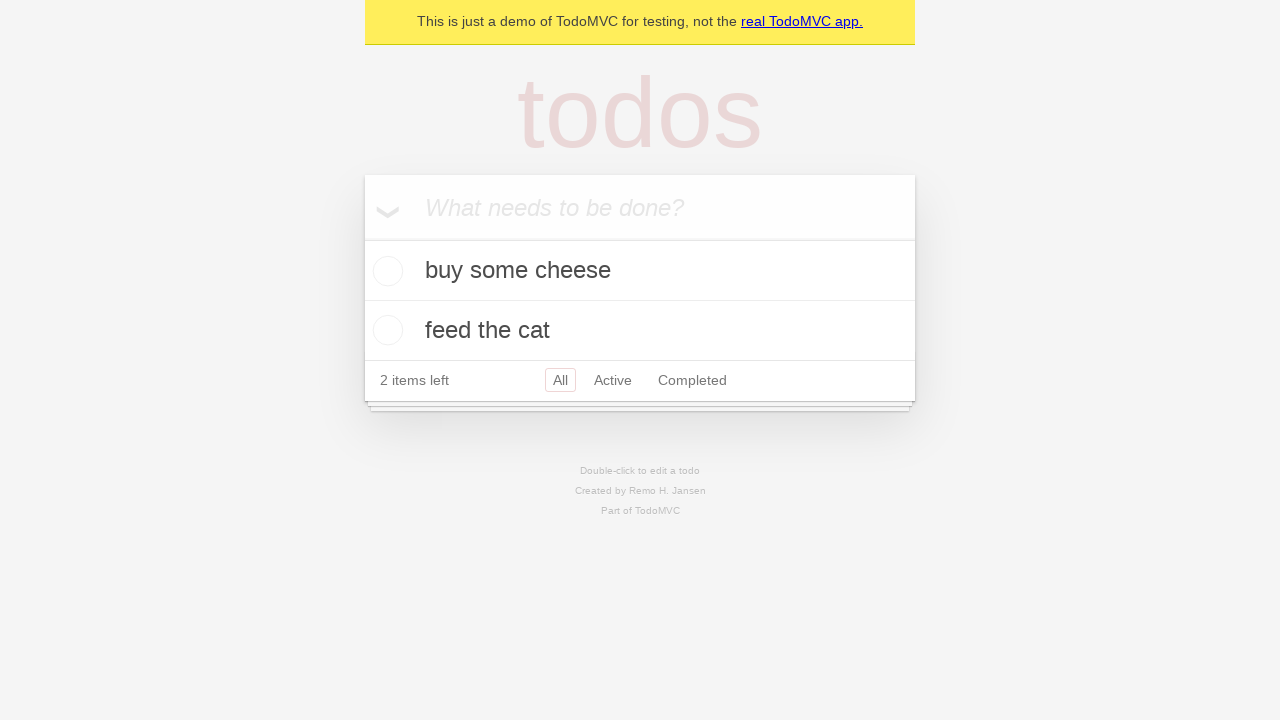

Filled todo input with 'book a doctors appointment' on internal:attr=[placeholder="What needs to be done?"i]
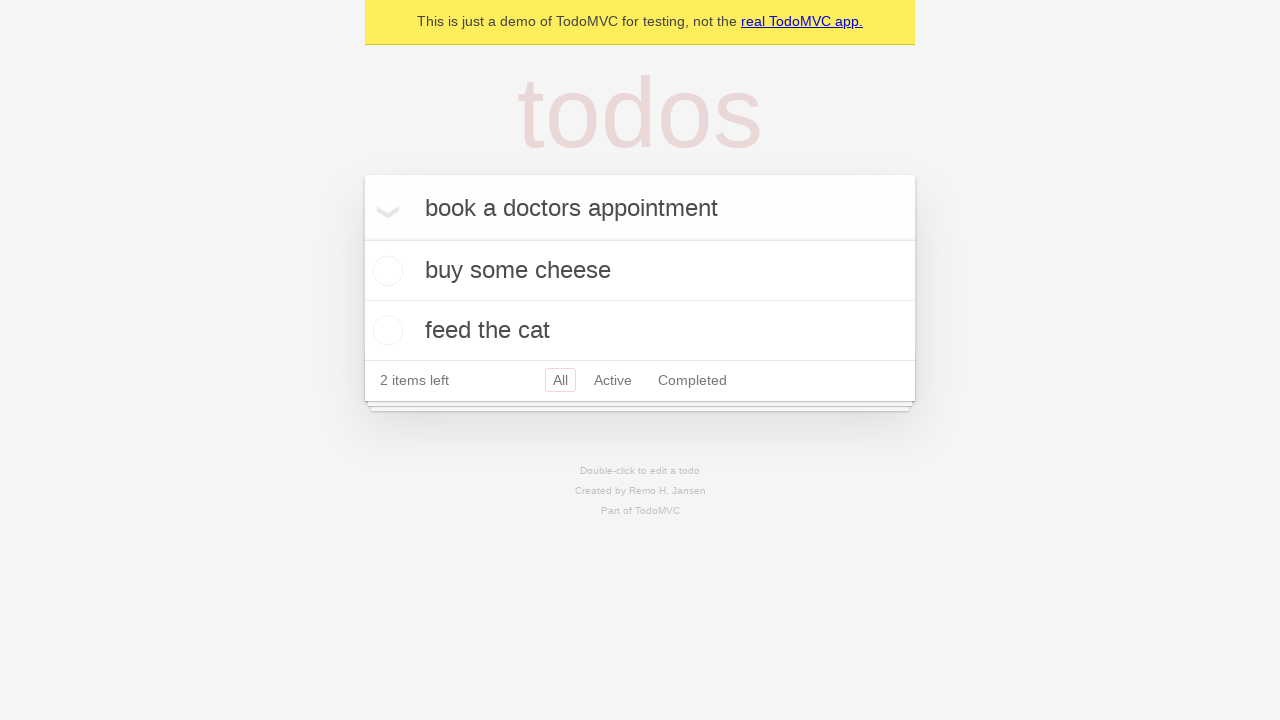

Pressed Enter to create todo item 'book a doctors appointment' on internal:attr=[placeholder="What needs to be done?"i]
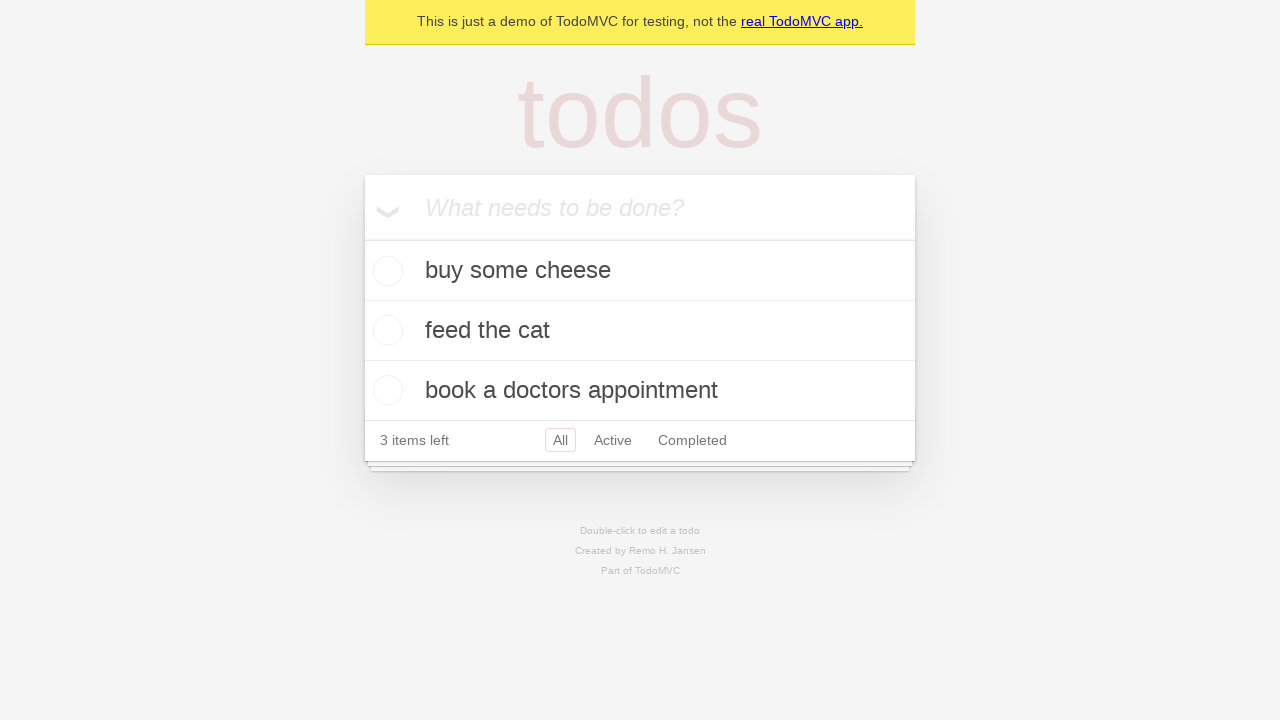

Checked the second todo item as completed at (385, 330) on internal:testid=[data-testid="todo-item"s] >> nth=1 >> internal:role=checkbox
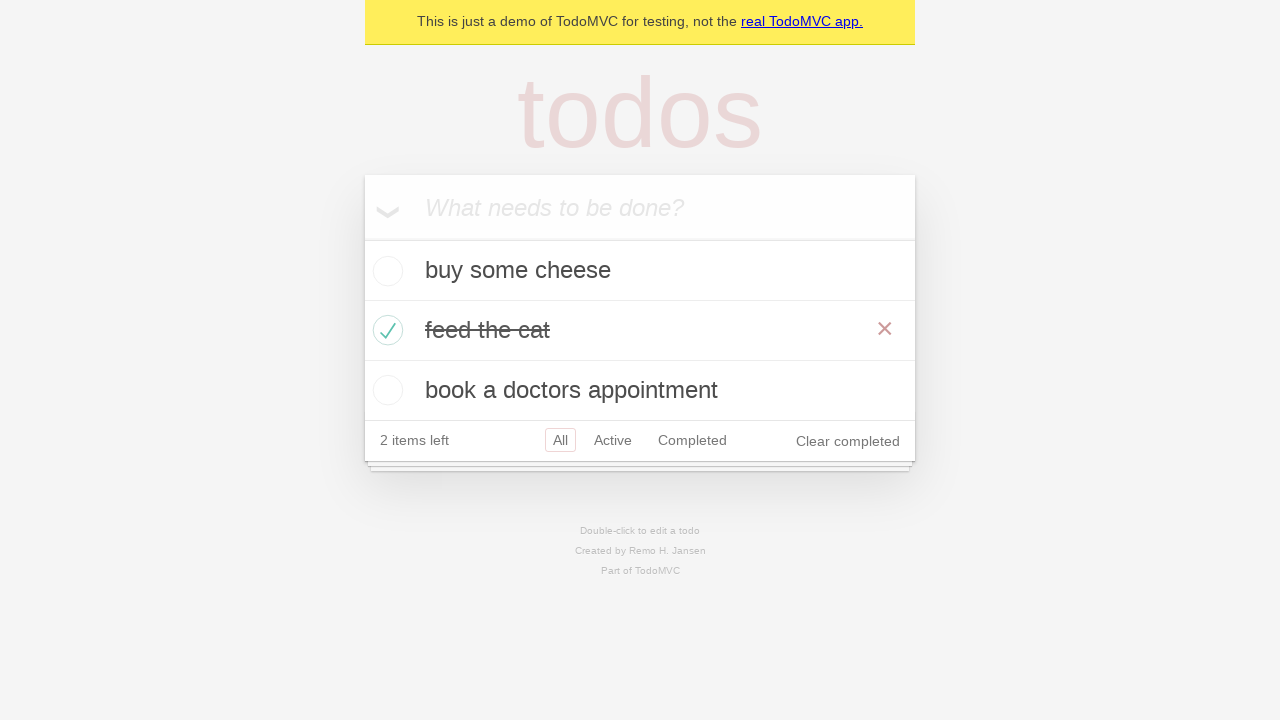

Clicked the Completed filter link at (692, 440) on internal:role=link[name="Completed"i]
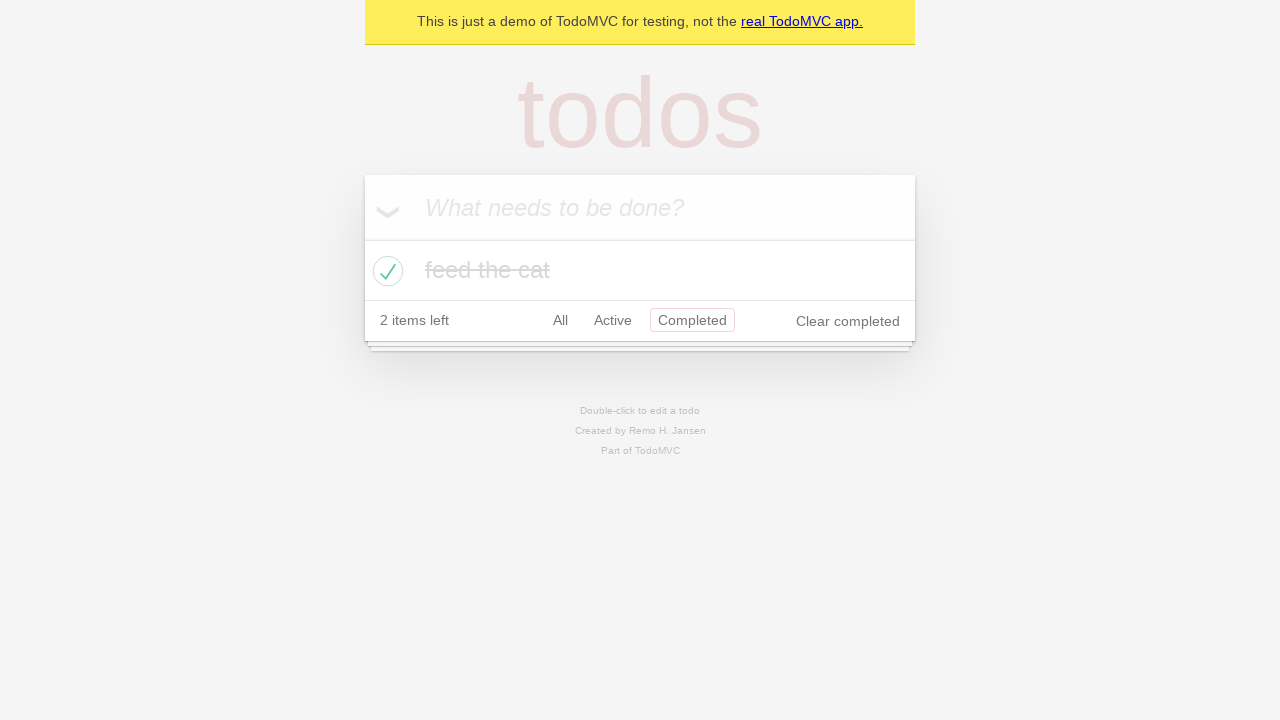

Filtered view loaded showing completed items
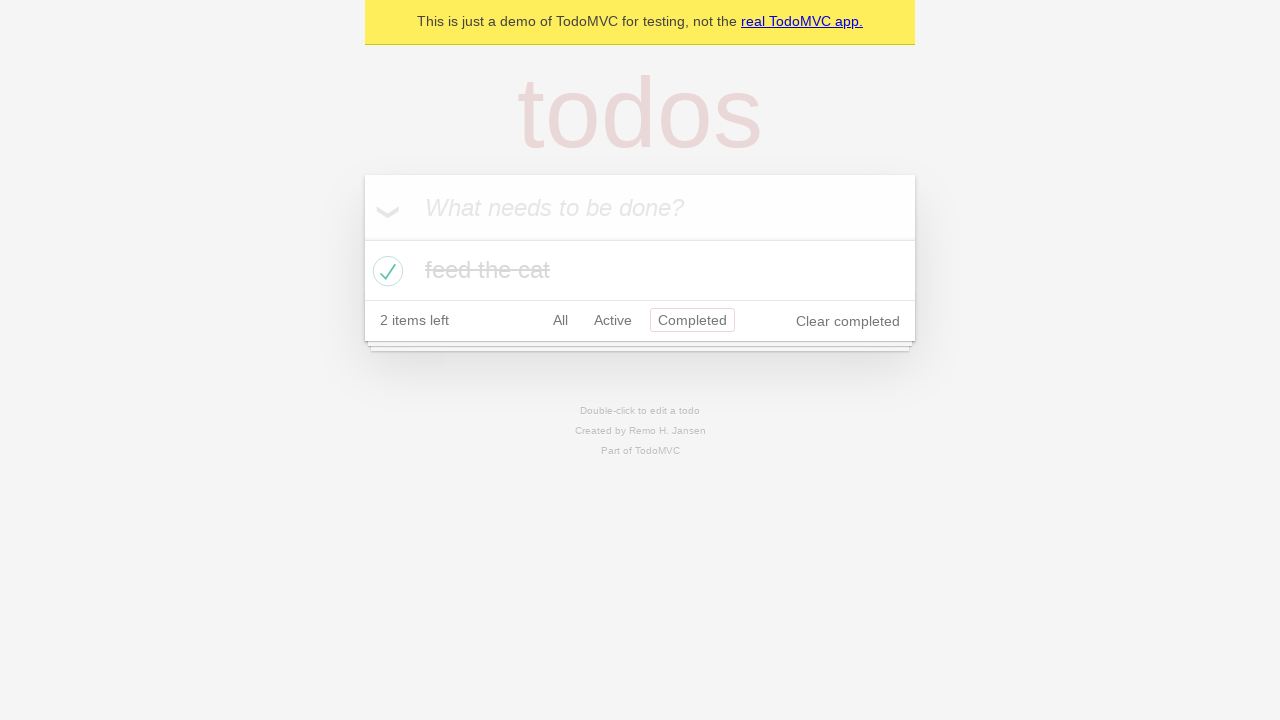

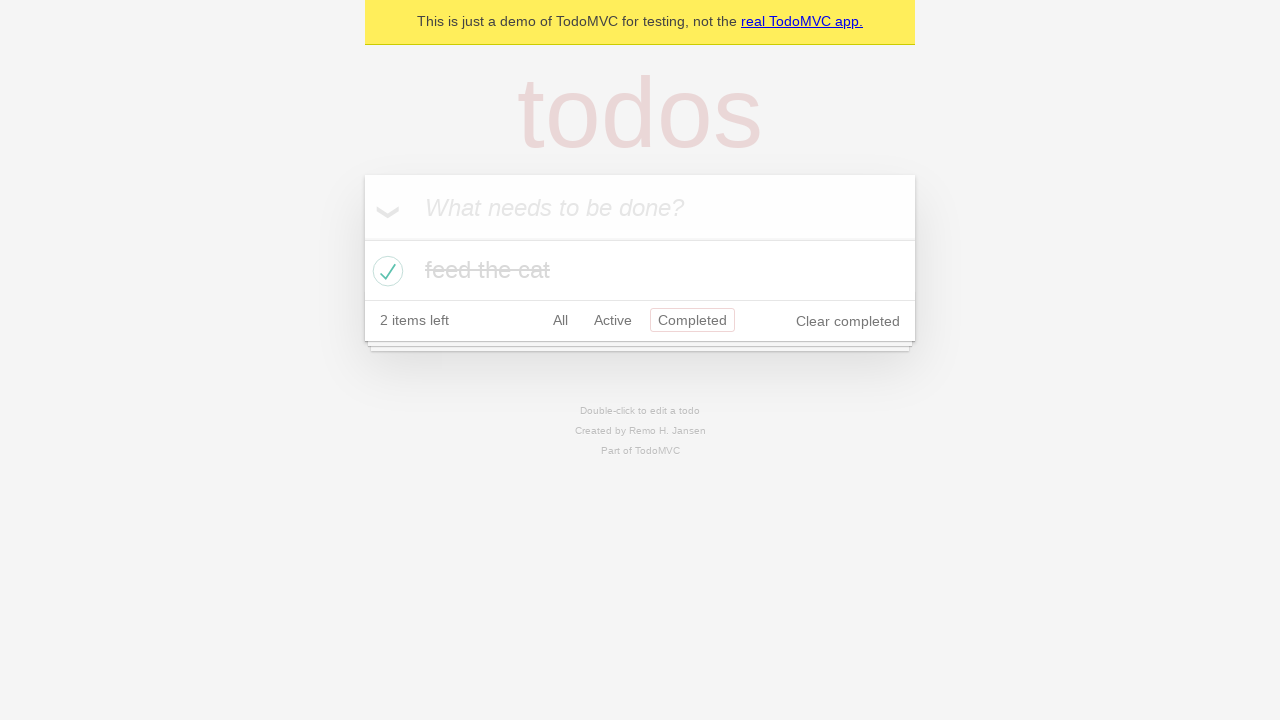